Tests finding a link by its calculated text value, clicking it, then filling out a form with personal information (first name, last name, city, country) and submitting it.

Starting URL: http://suninjuly.github.io/find_link_text

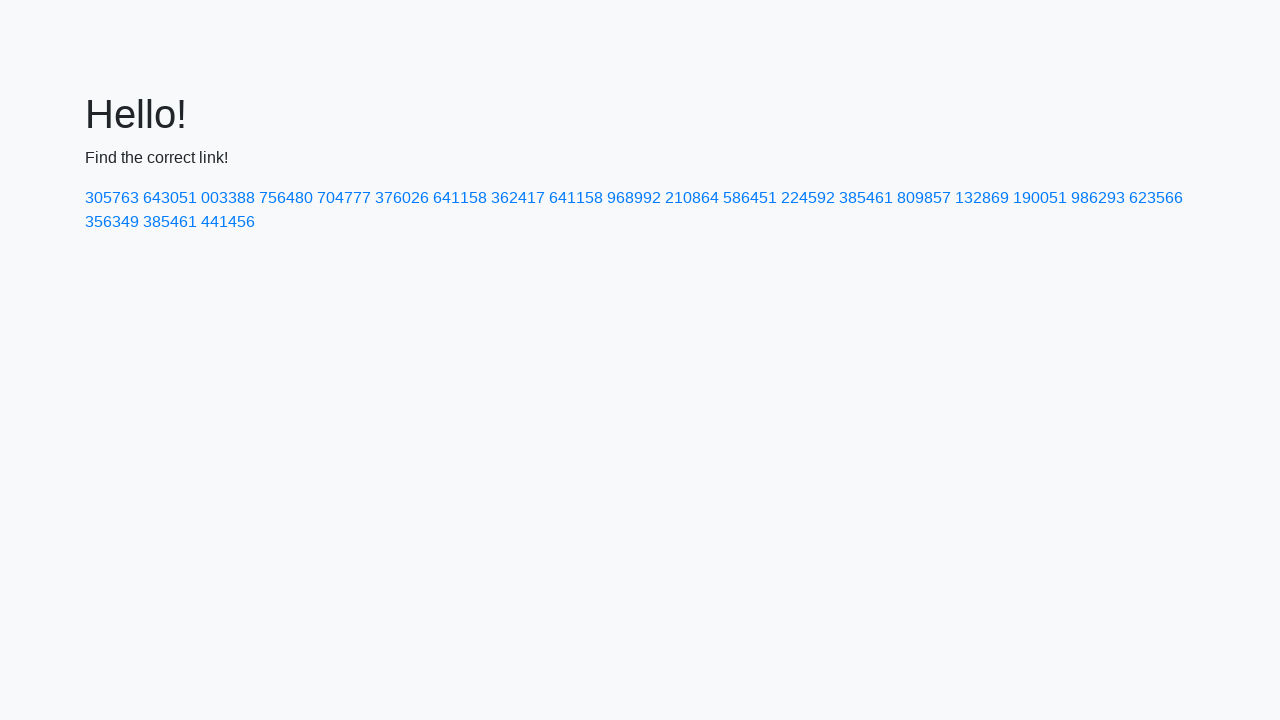

Clicked link with calculated text '224592' at (808, 198) on a:text-is('224592')
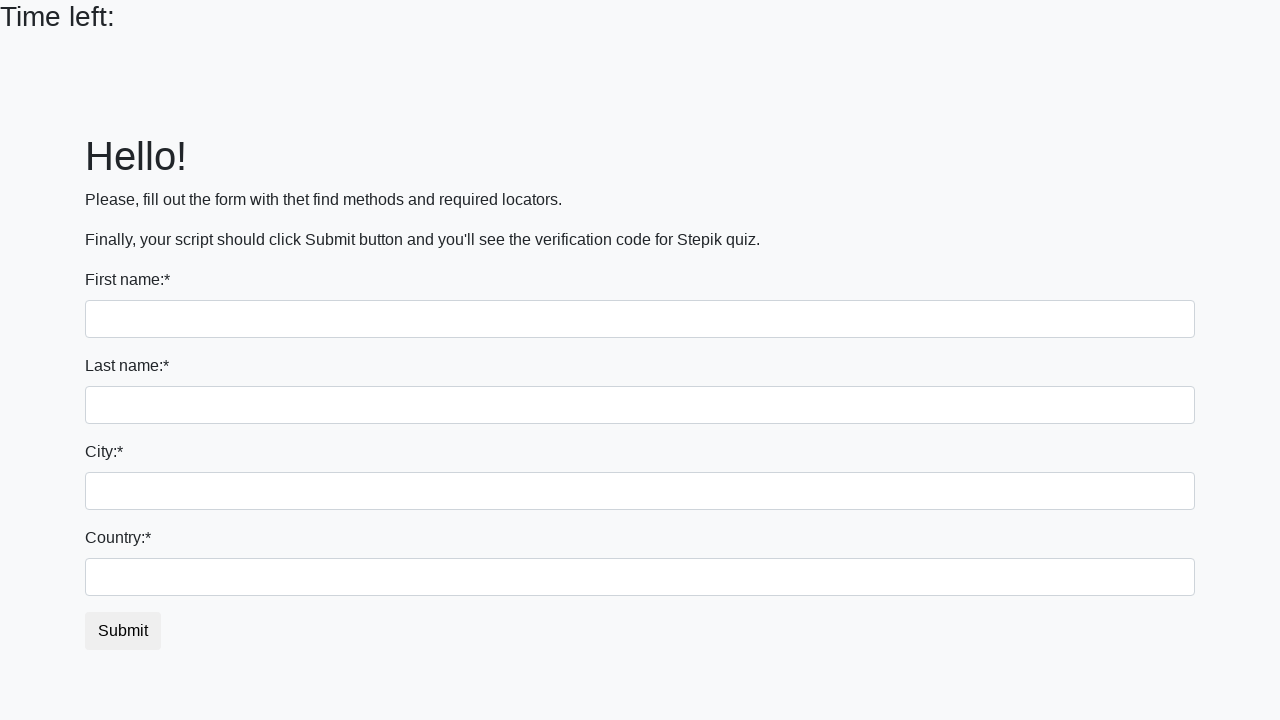

Filled first name field with 'Ivan' on input
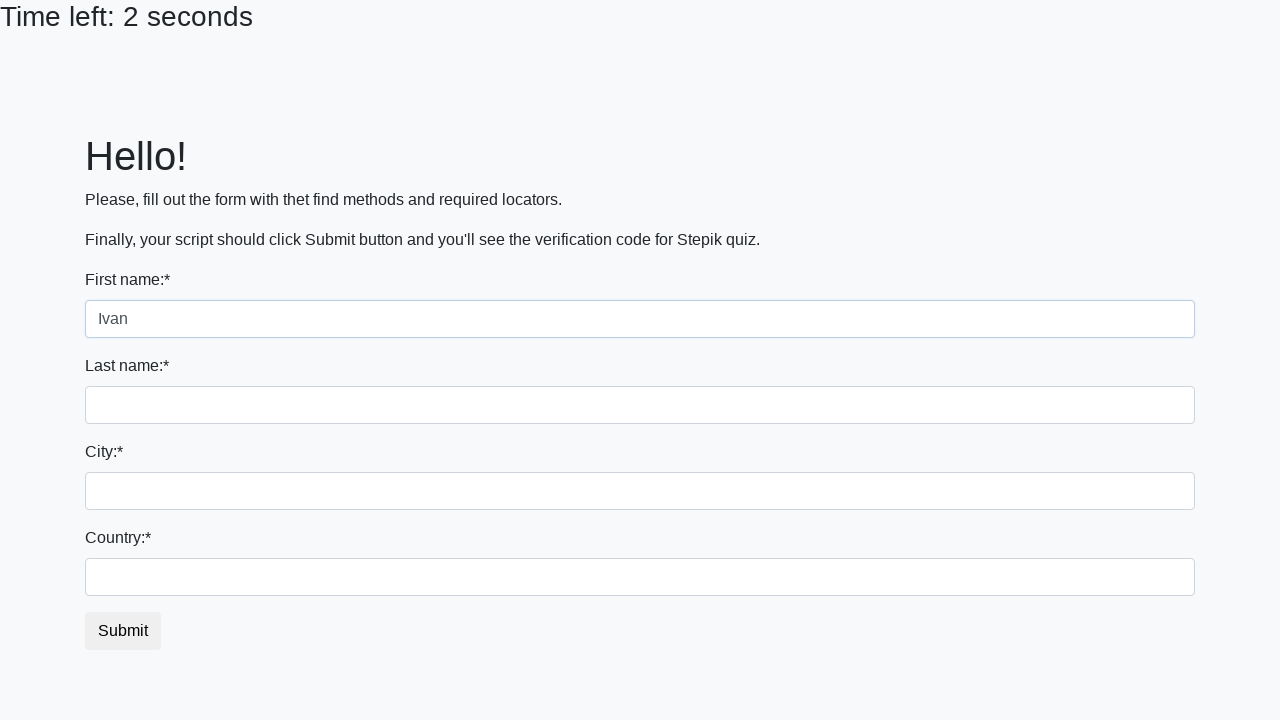

Filled last name field with 'Petrov' on input[name='last_name']
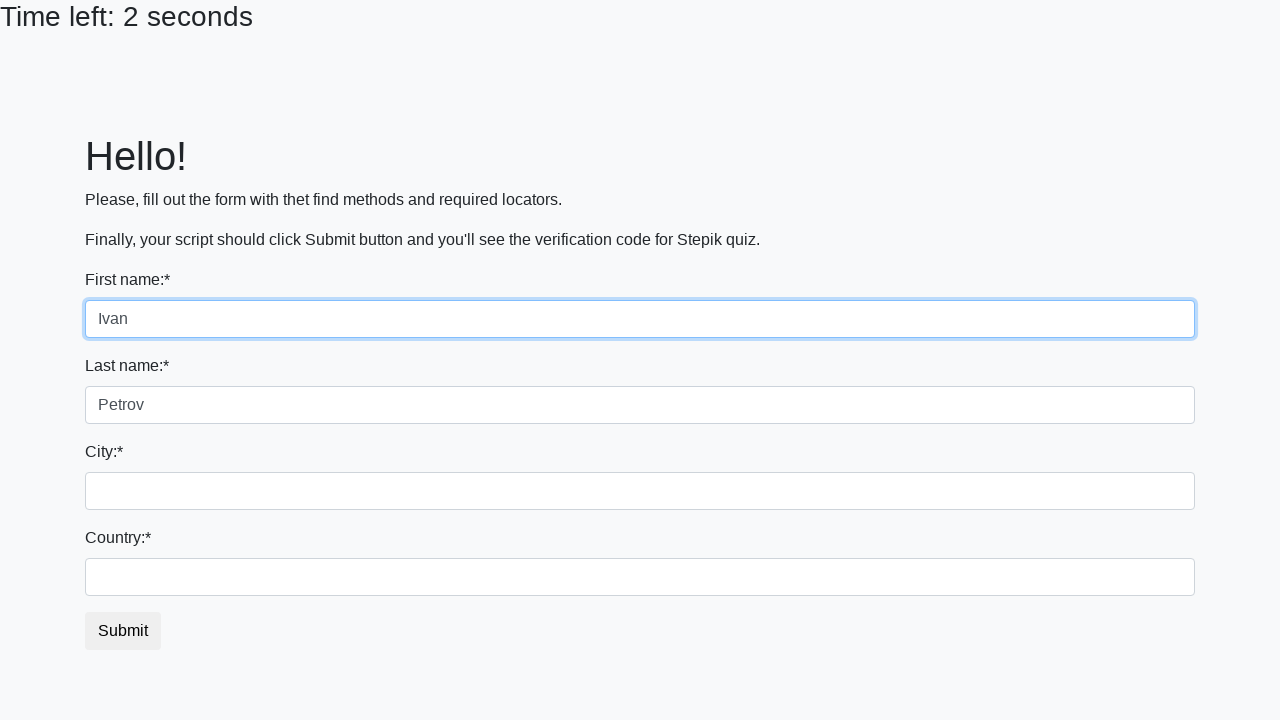

Filled city field with 'Smolensk' on .city
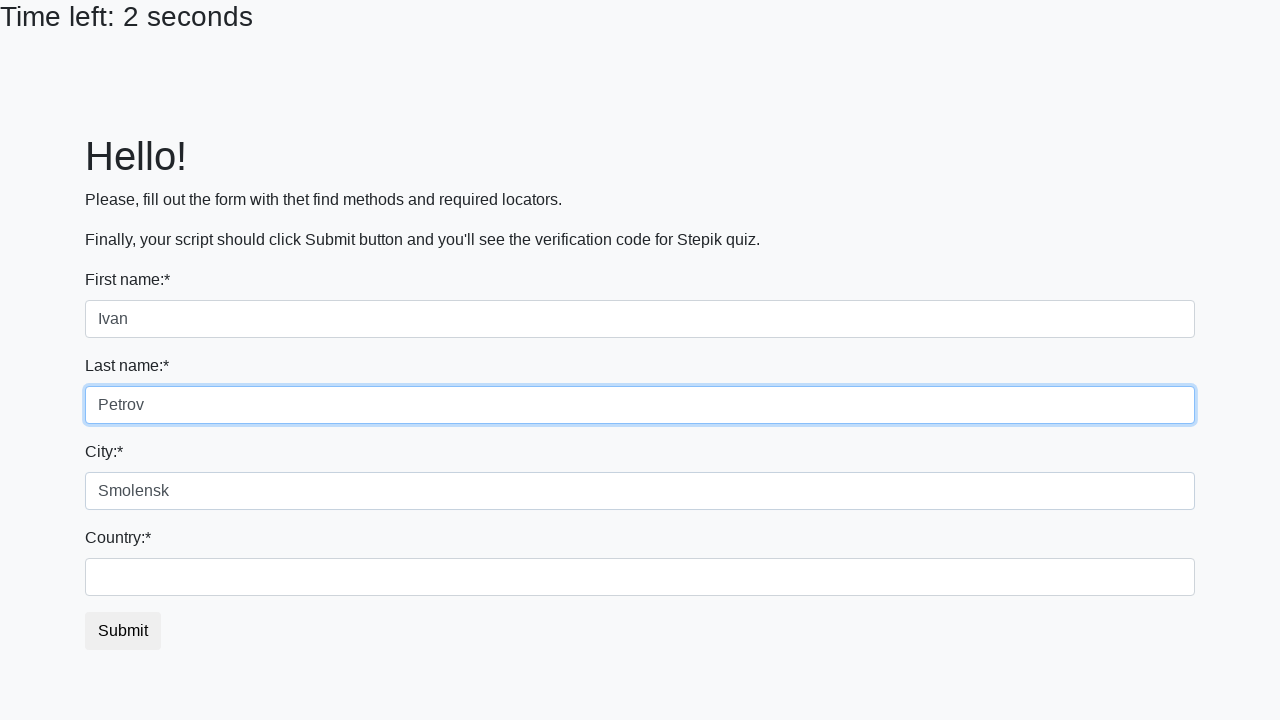

Filled country field with 'Russia' on #country
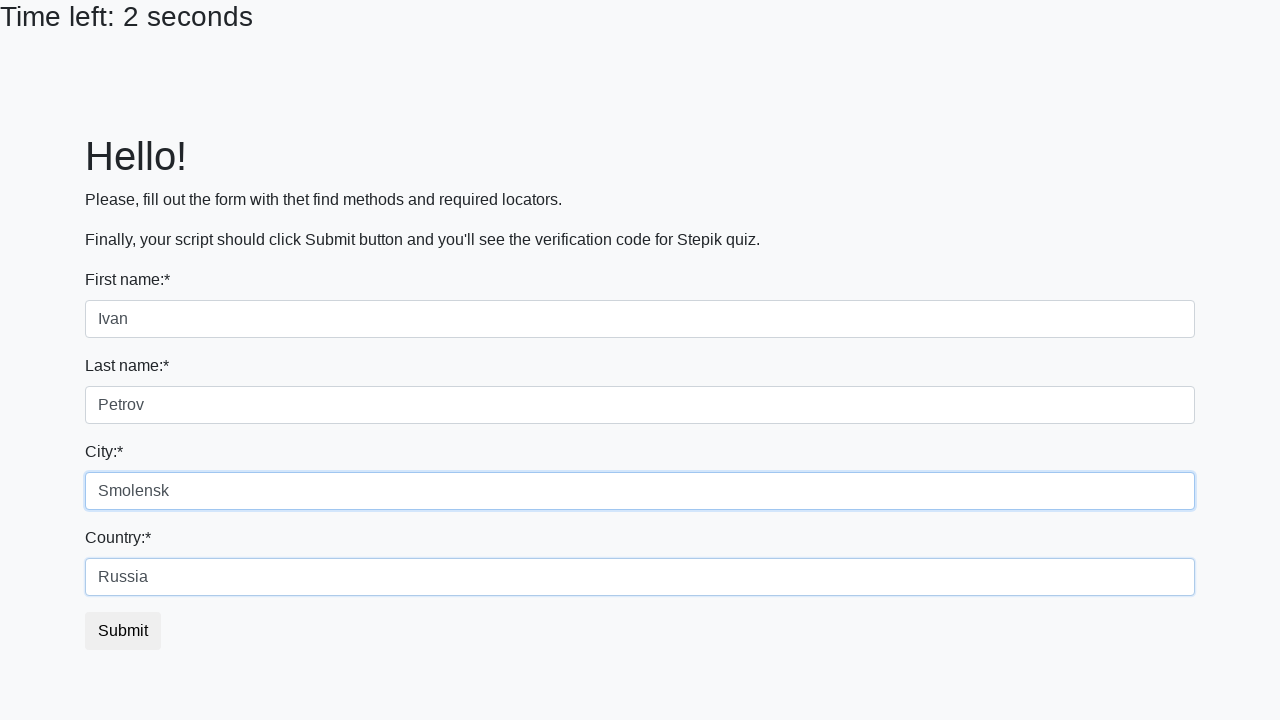

Clicked submit button to complete form submission at (123, 631) on button.btn
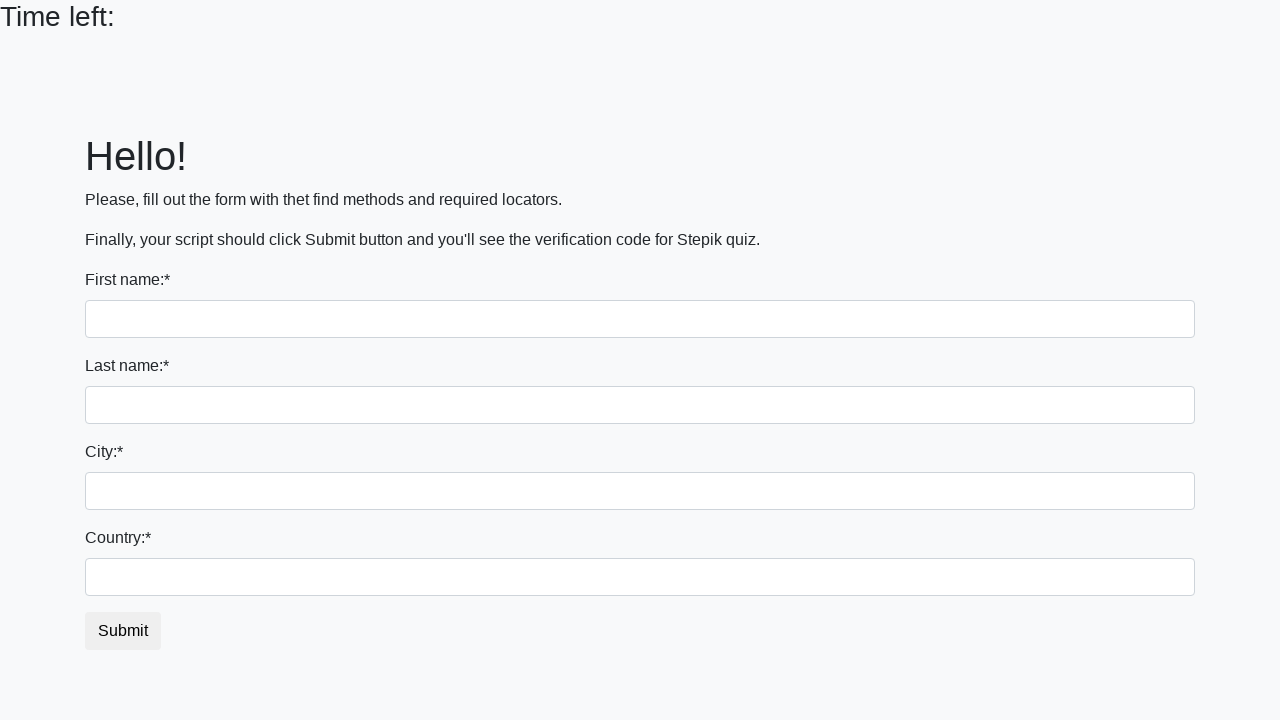

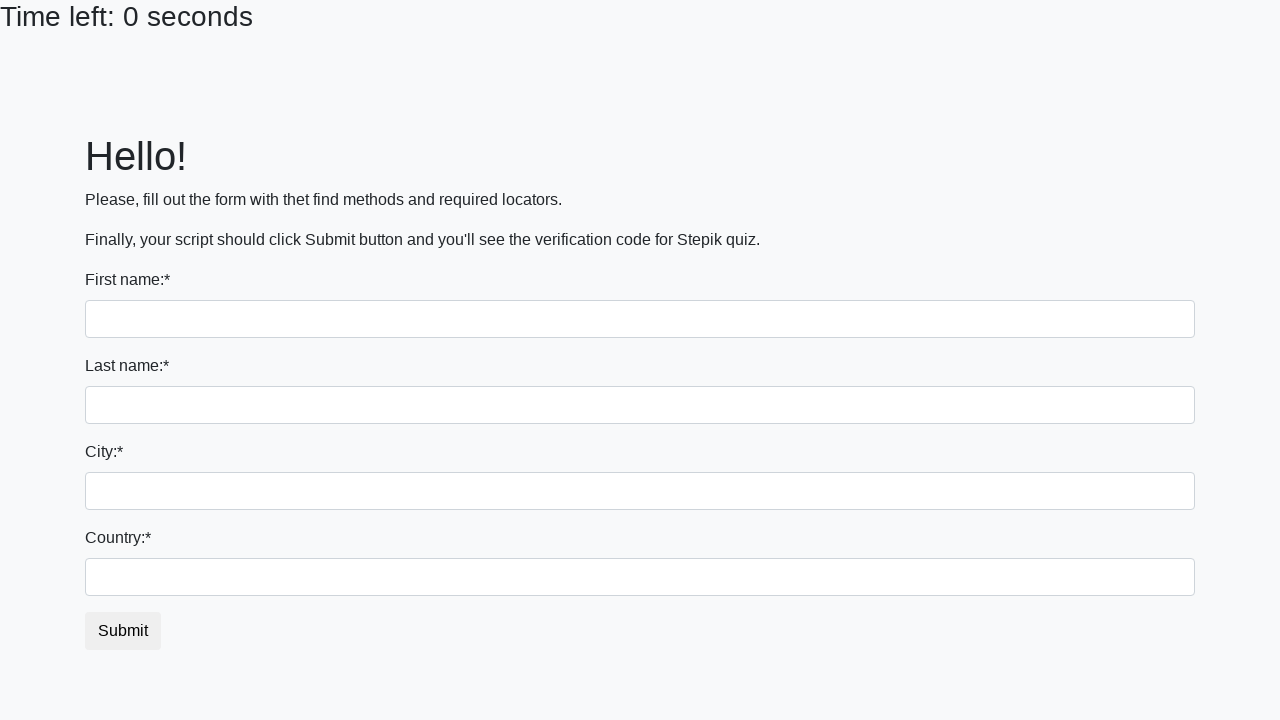